Tests dropdown selection functionality on SpiceJet flight booking website by selecting USD currency from the currency dropdown and attempting to select a departure station.

Starting URL: https://www.spicejet.com

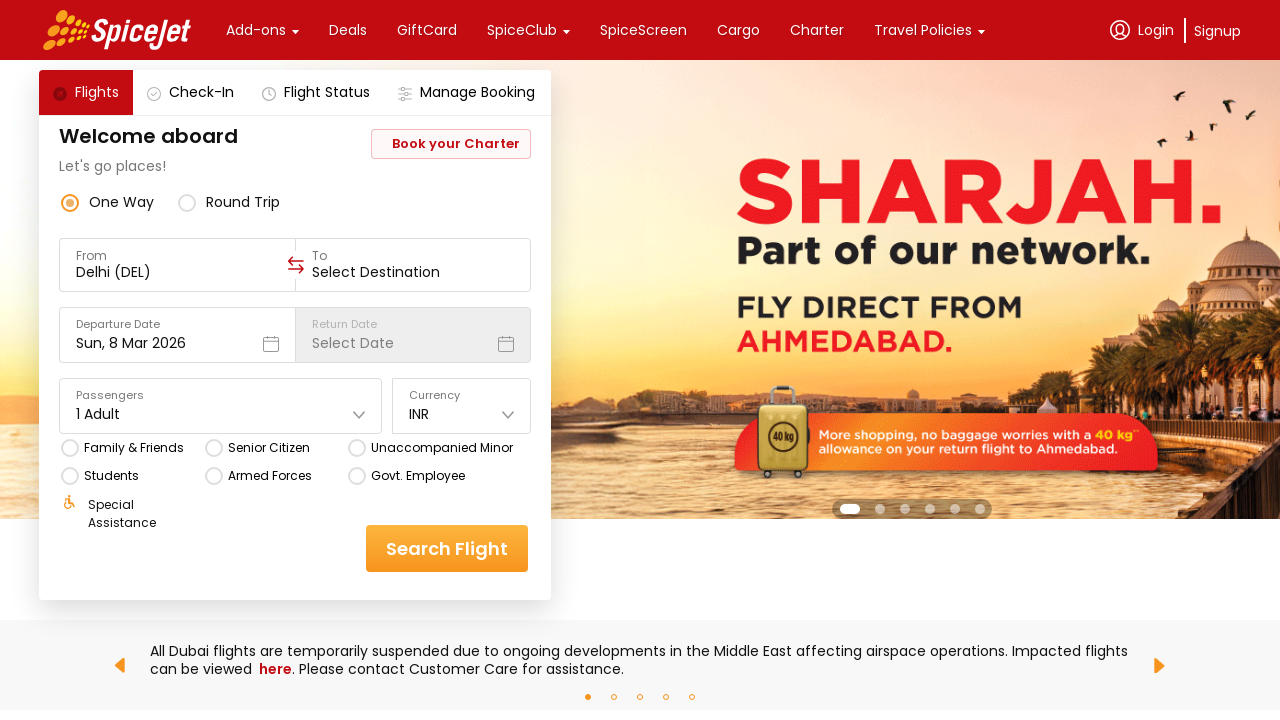

Waited for page to load with domcontentloaded state
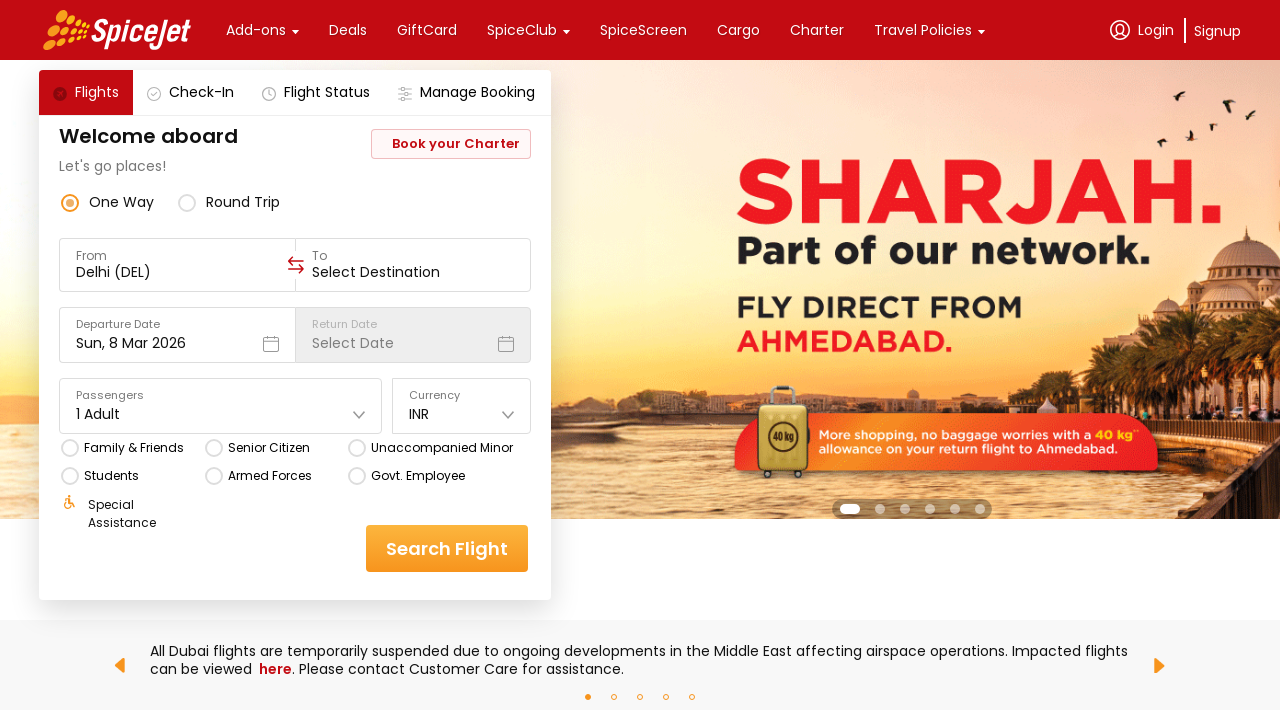

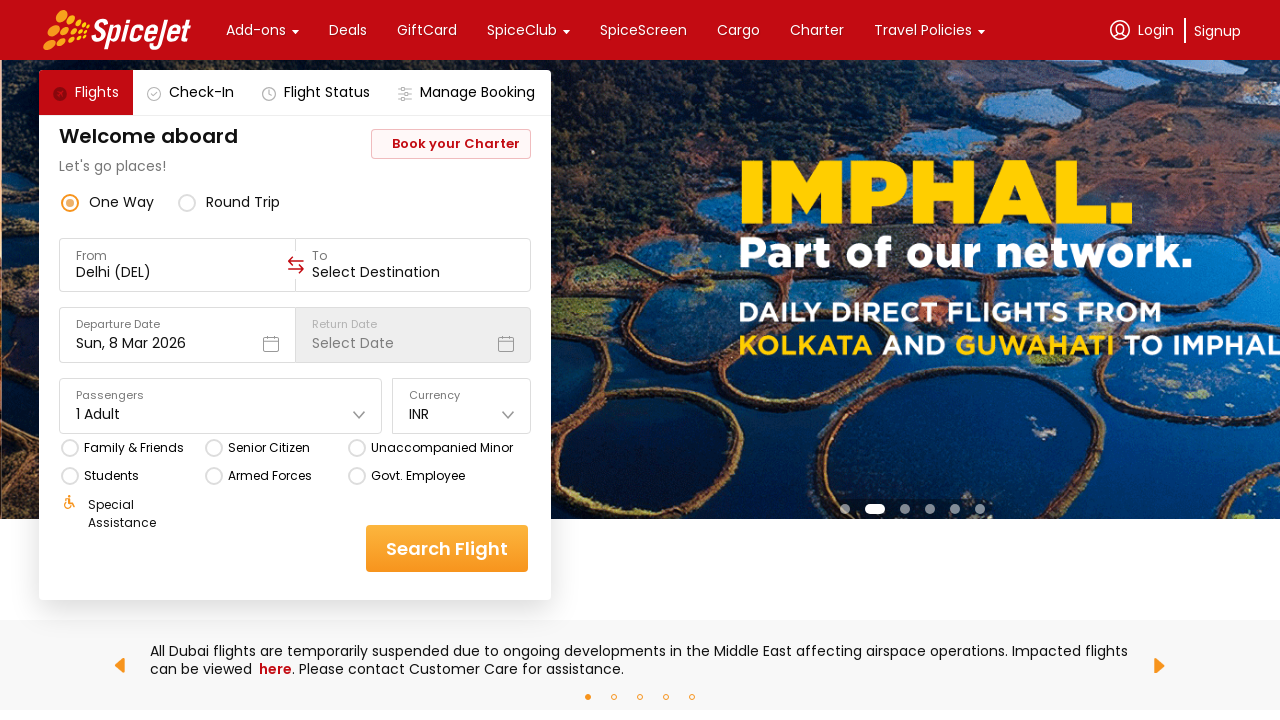